Tests a simple form by filling in personal information fields (first name, last name, city, country) and clicking the submit button.

Starting URL: http://suninjuly.github.io/simple_form_find_task.html

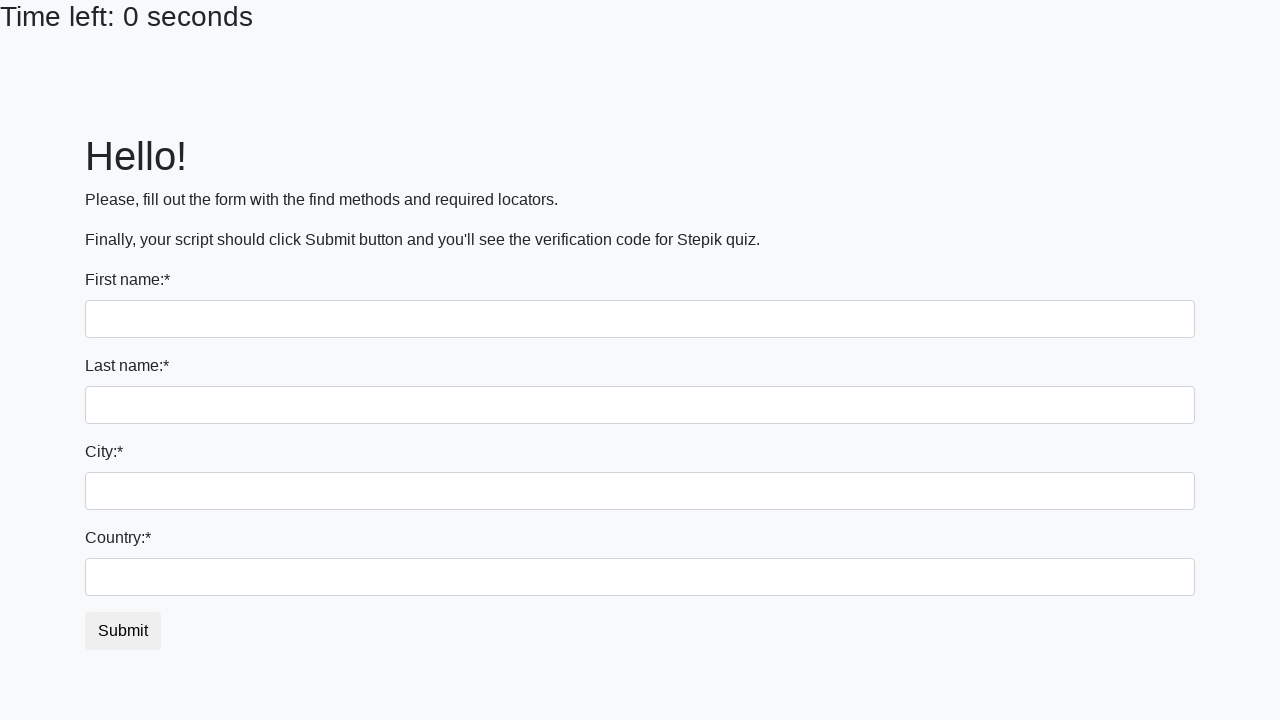

Filled first name field with 'Ivan' on input
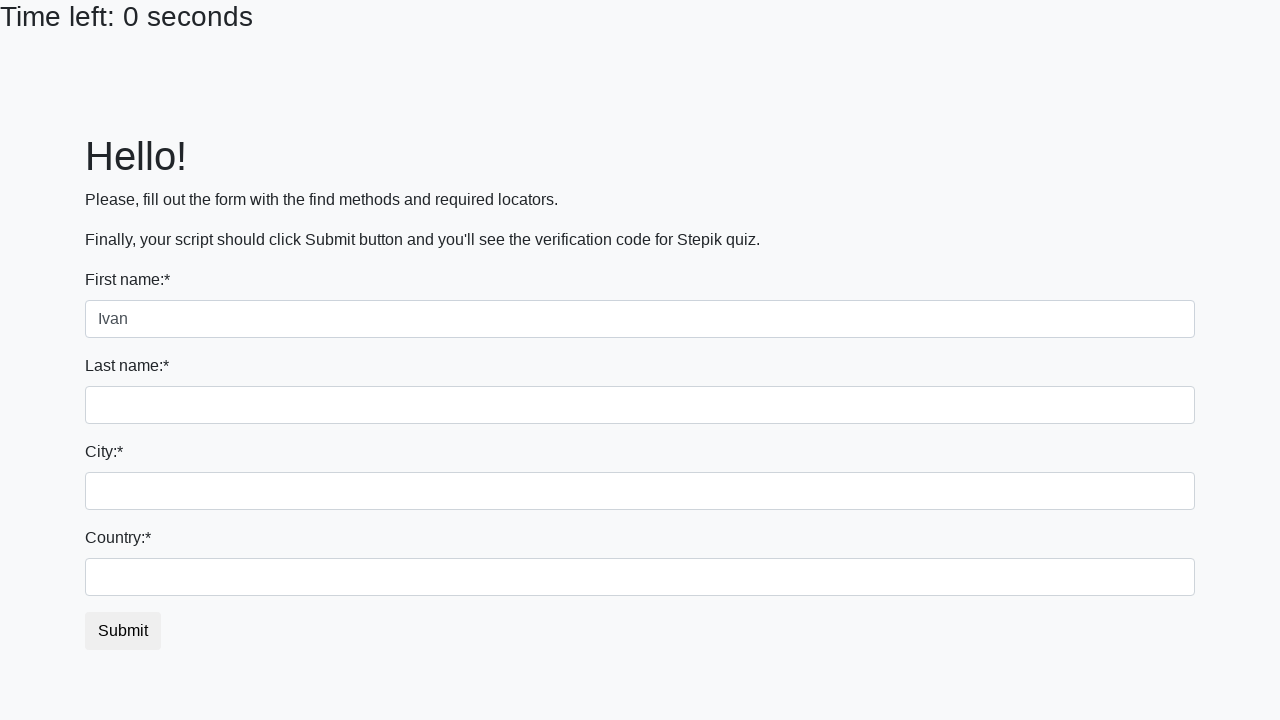

Filled last name field with 'Petrov' on input[name='last_name']
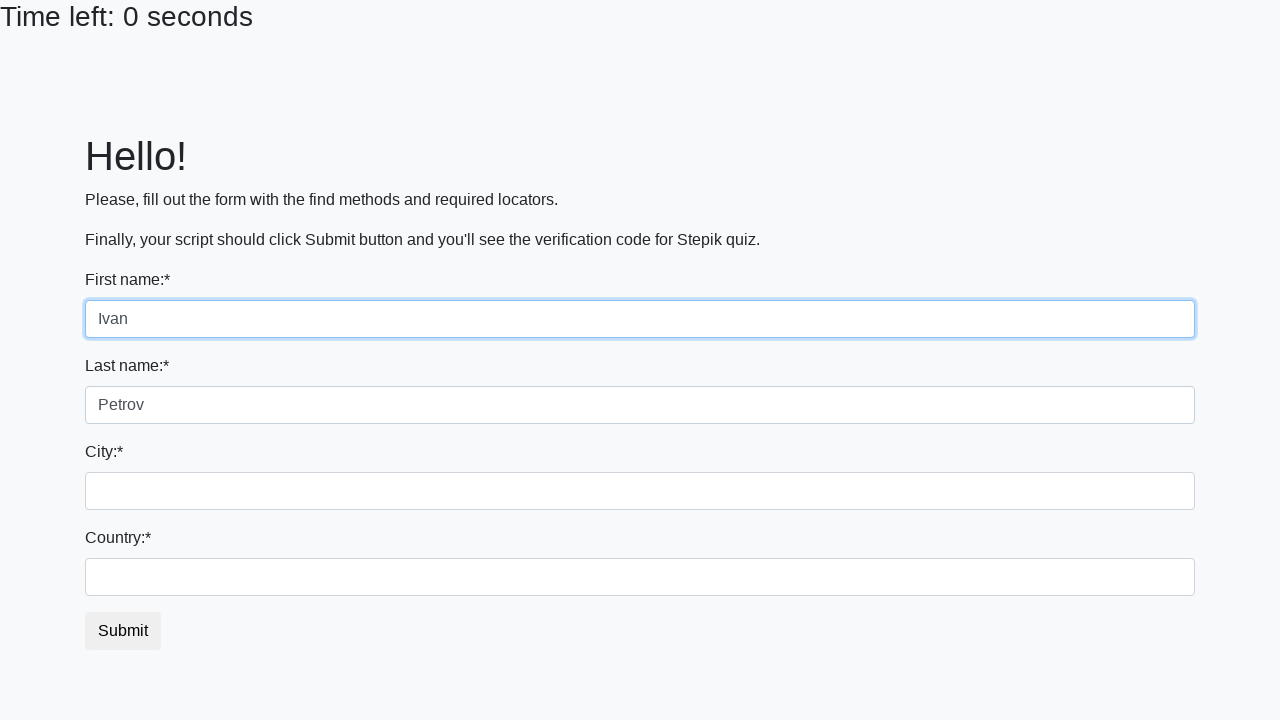

Filled city field with 'Smolensk' on input[name='firstname']
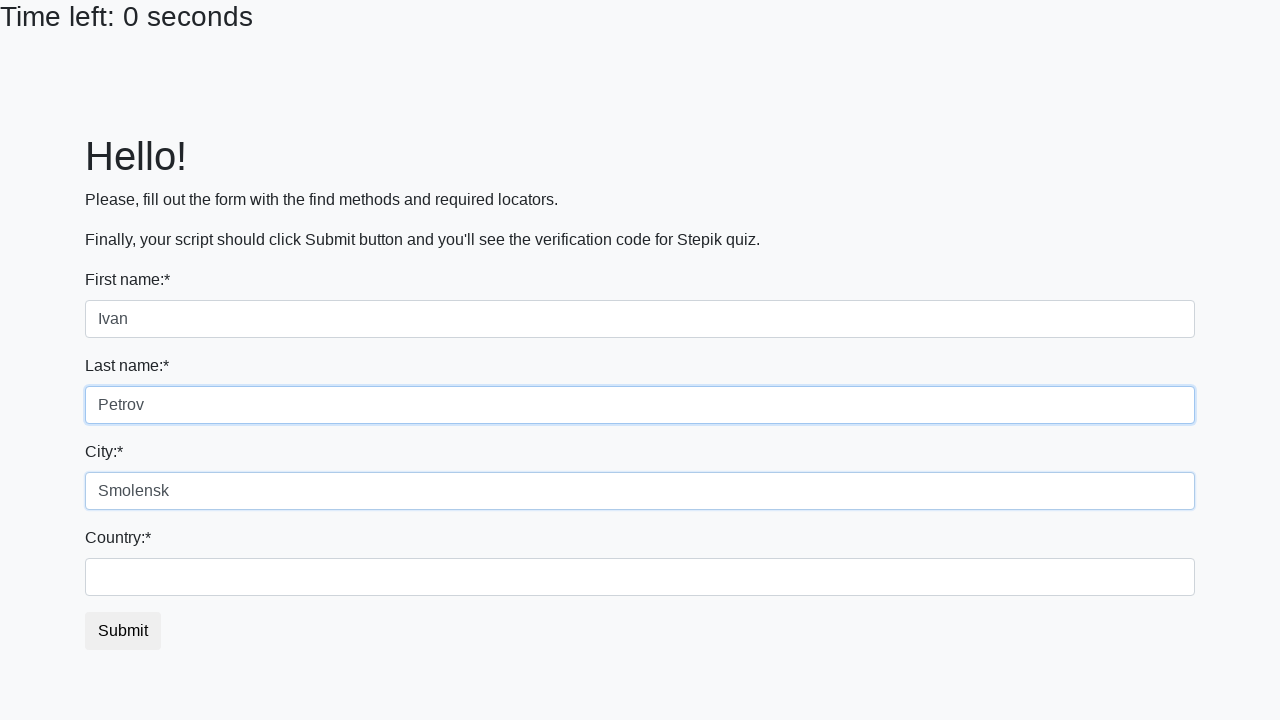

Filled country field with 'Russia' on #country
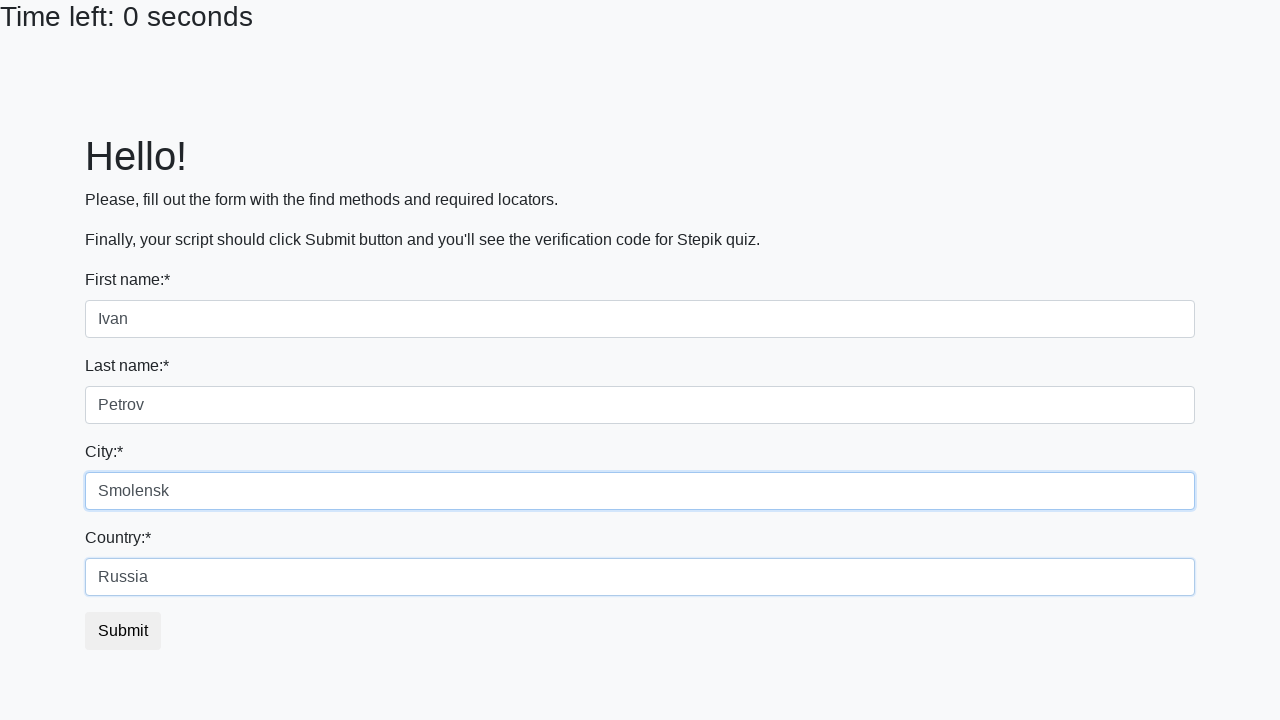

Clicked submit button to submit the form at (123, 631) on button.btn
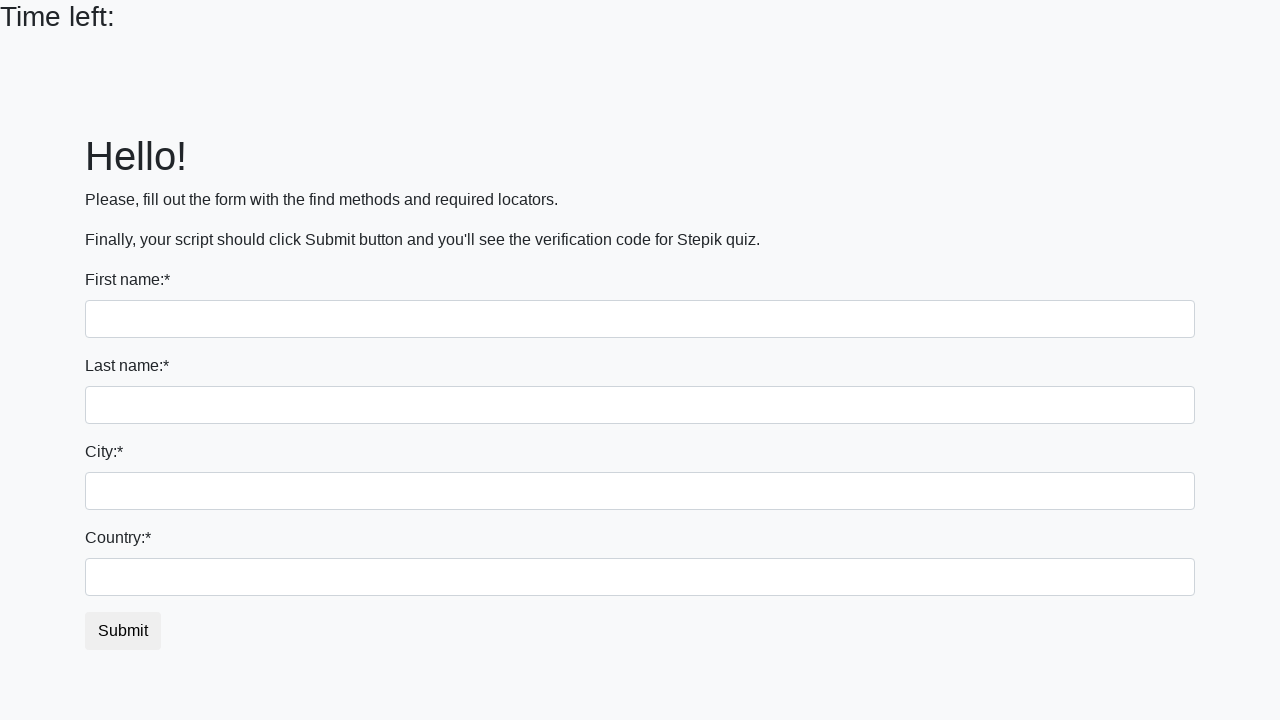

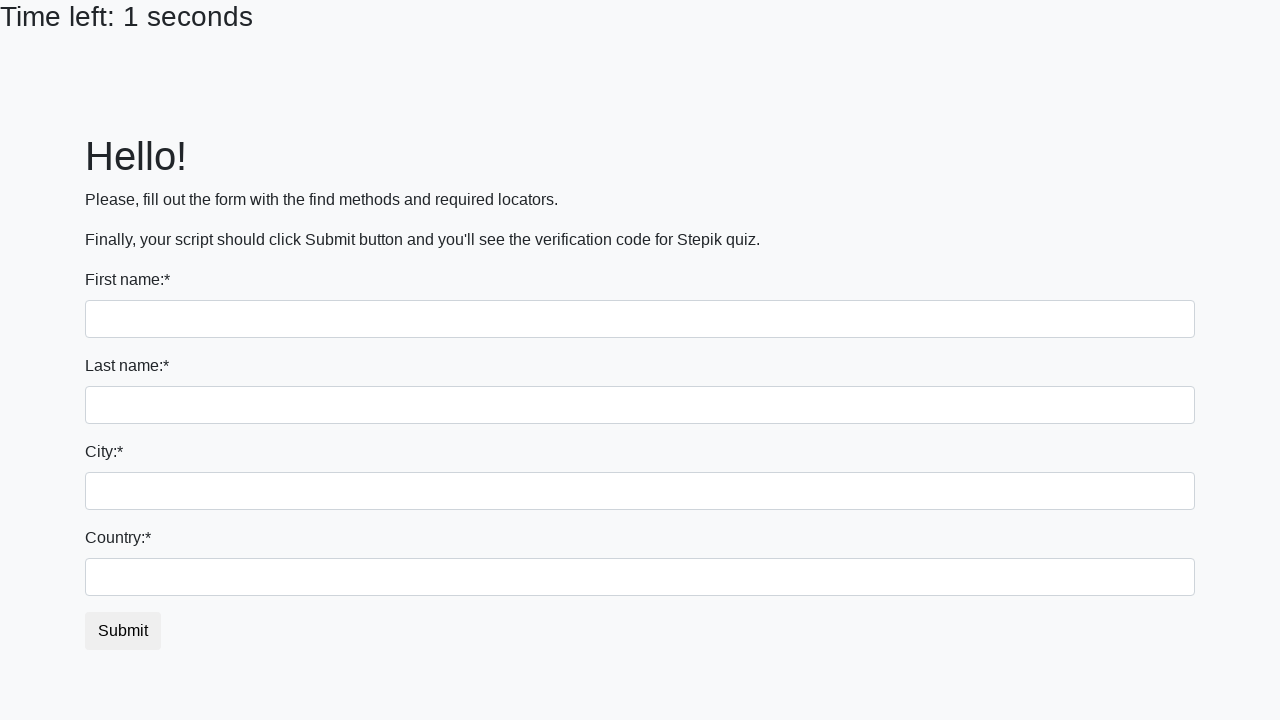